Tests right-click context menu functionality by navigating to the Context Menu page, right-clicking on the designated area, and handling the resulting alert

Starting URL: https://the-internet.herokuapp.com/

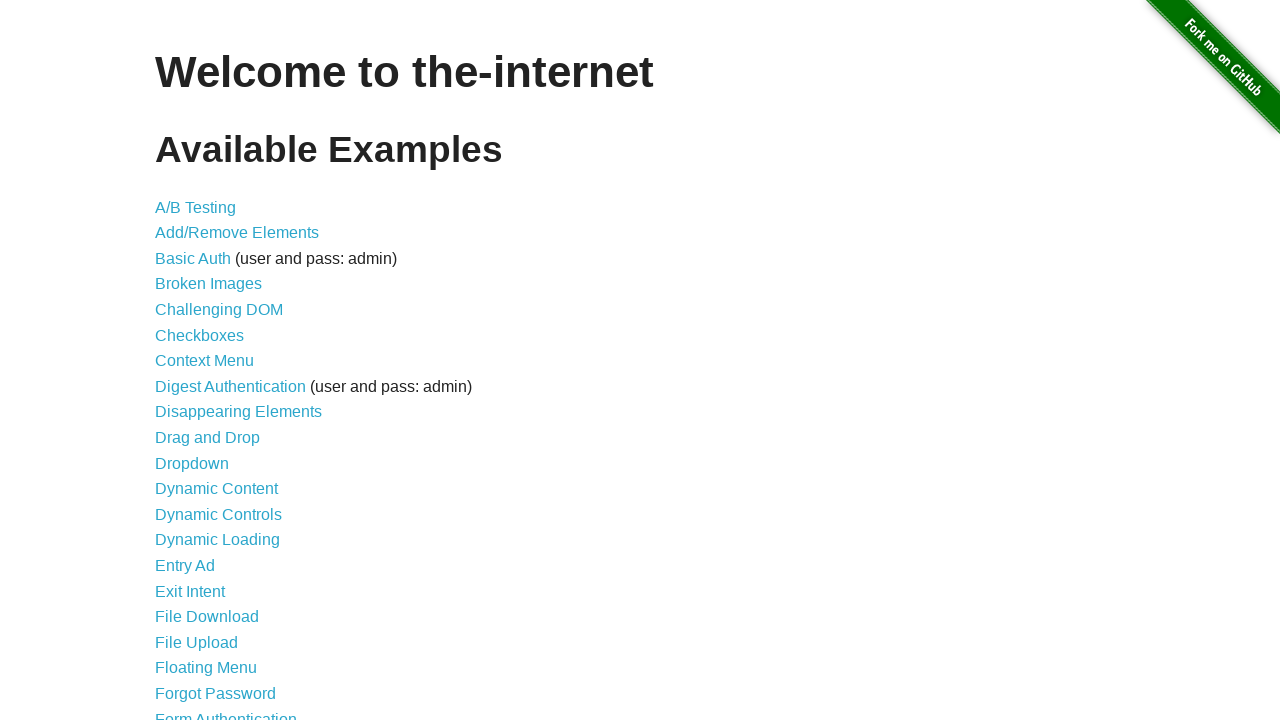

Clicked on Context Menu link at (204, 361) on xpath=//a[contains(text(),'Context Menu')]
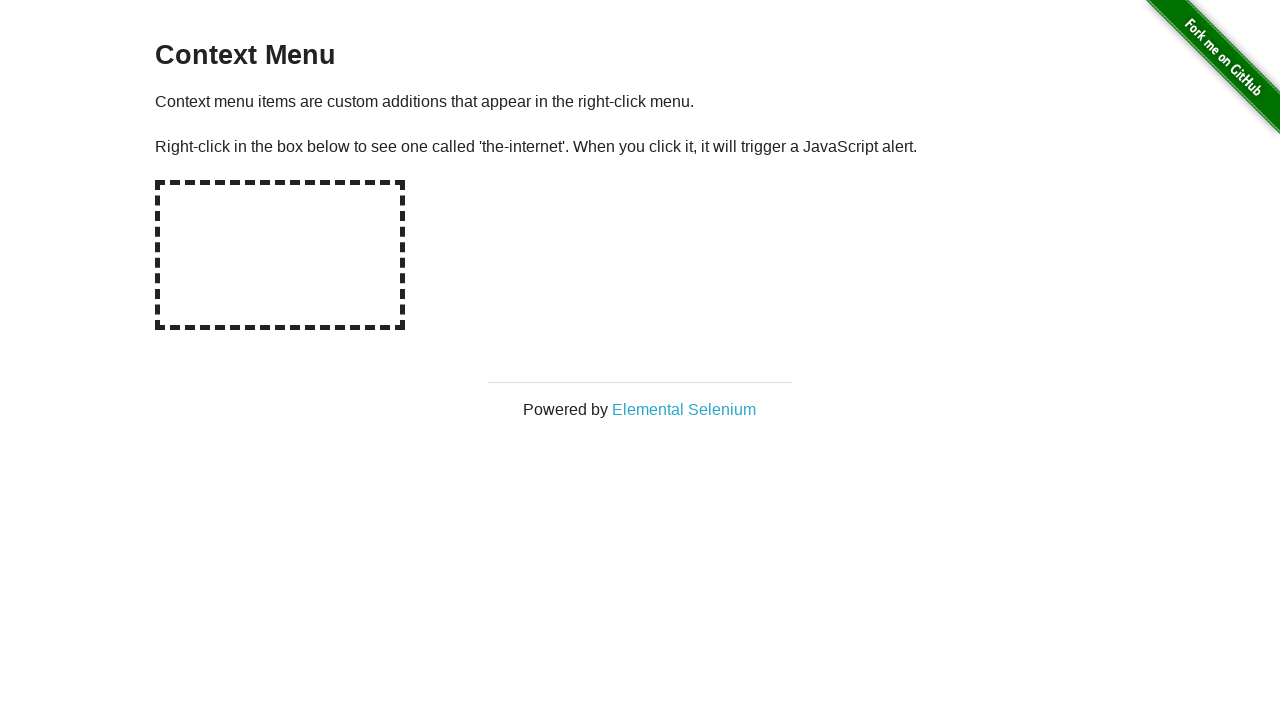

Right-clicked on the hot-spot area to open context menu at (280, 255) on //div[@id='hot-spot']
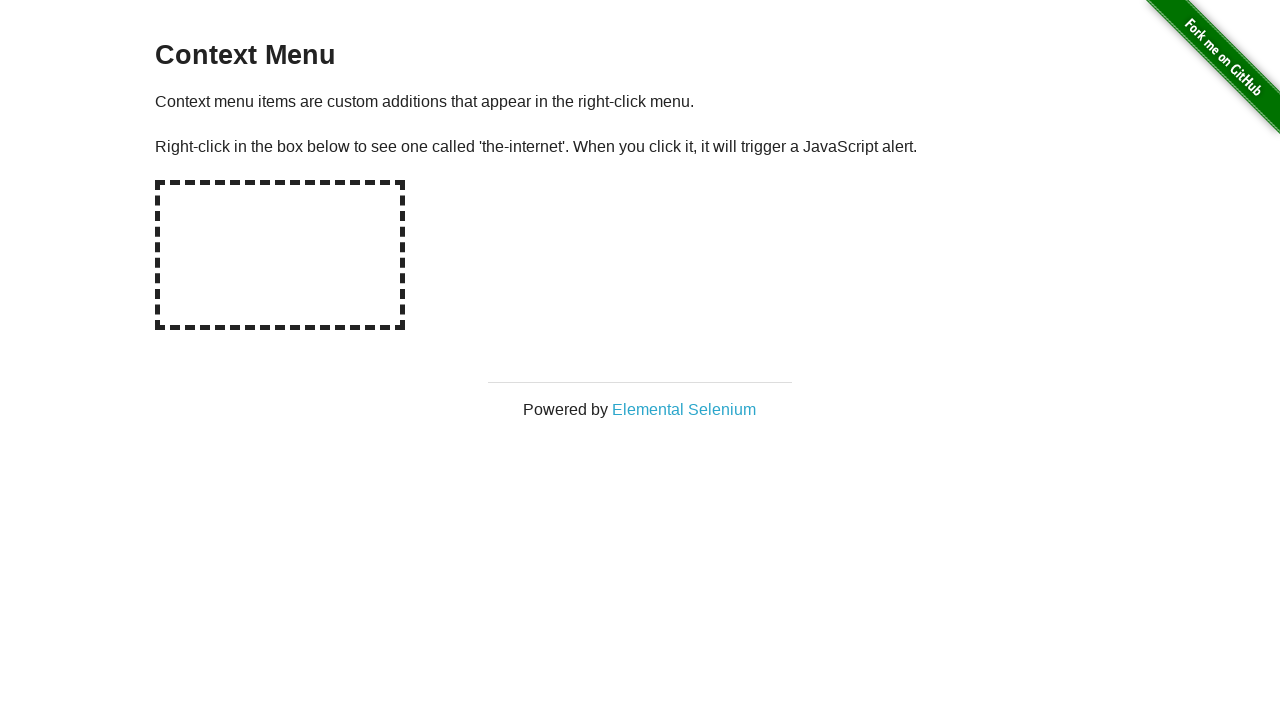

Set up alert dialog handler to accept alerts
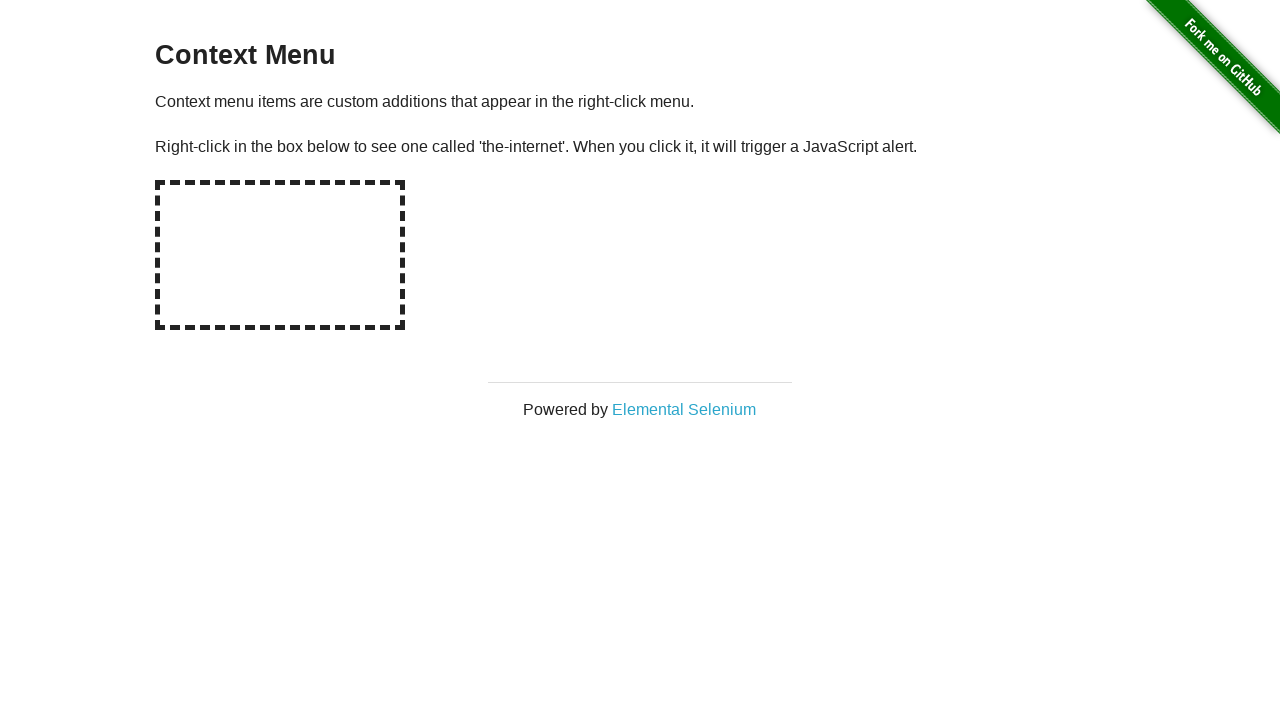

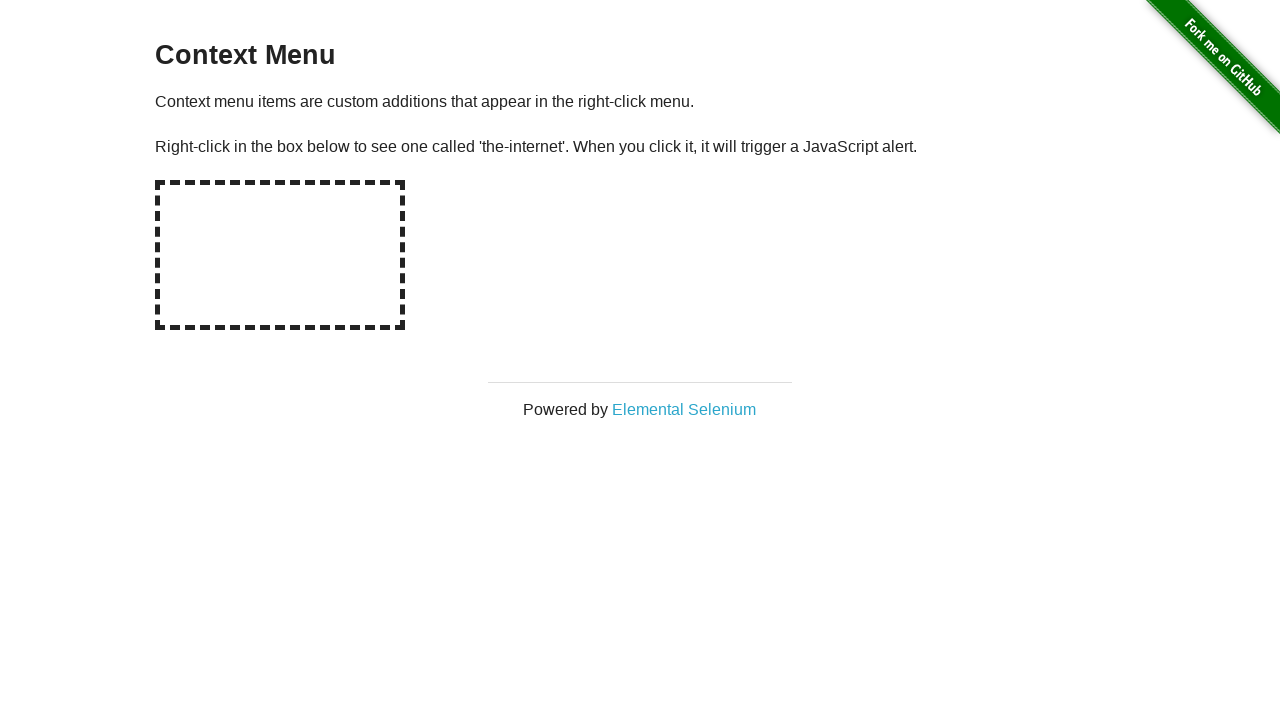